Tests popup/modal dialog handling on a training site by clicking a launcher button, filling in form fields within the popup, submitting, and verifying the success message.

Starting URL: https://training-support.net/webelements/popups

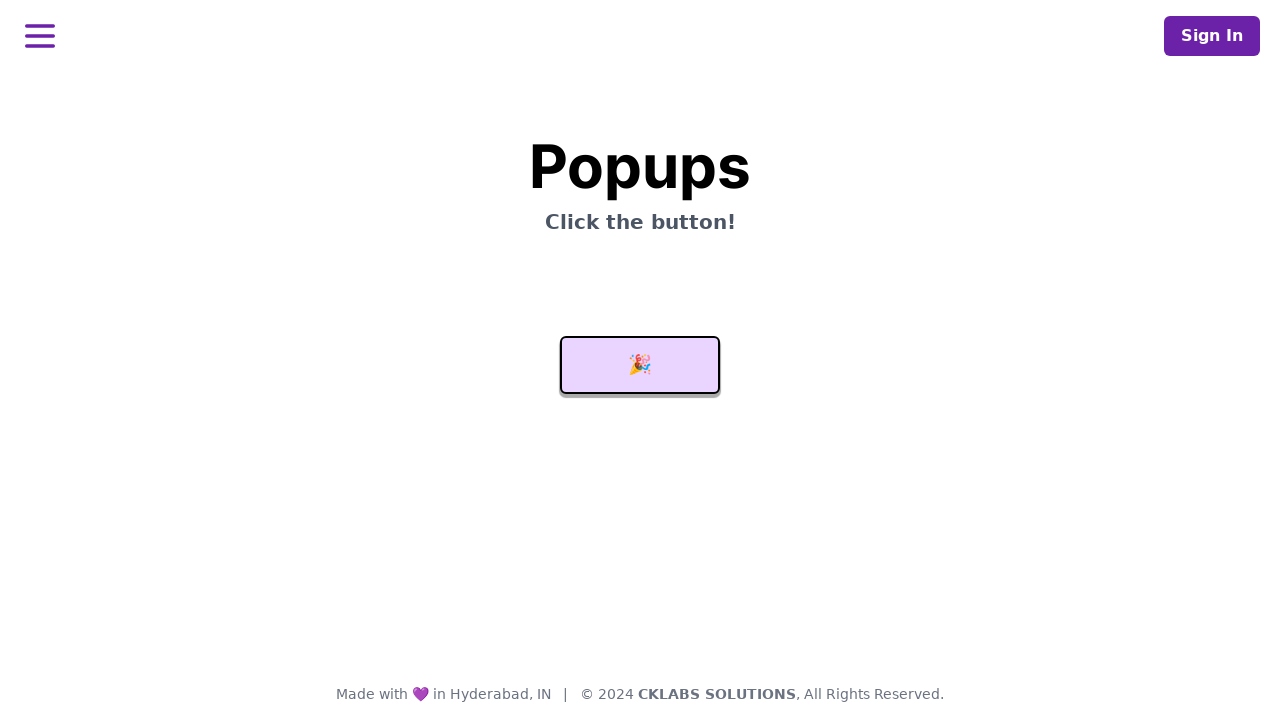

Clicked launcher button to open popup dialog at (640, 365) on #launcher
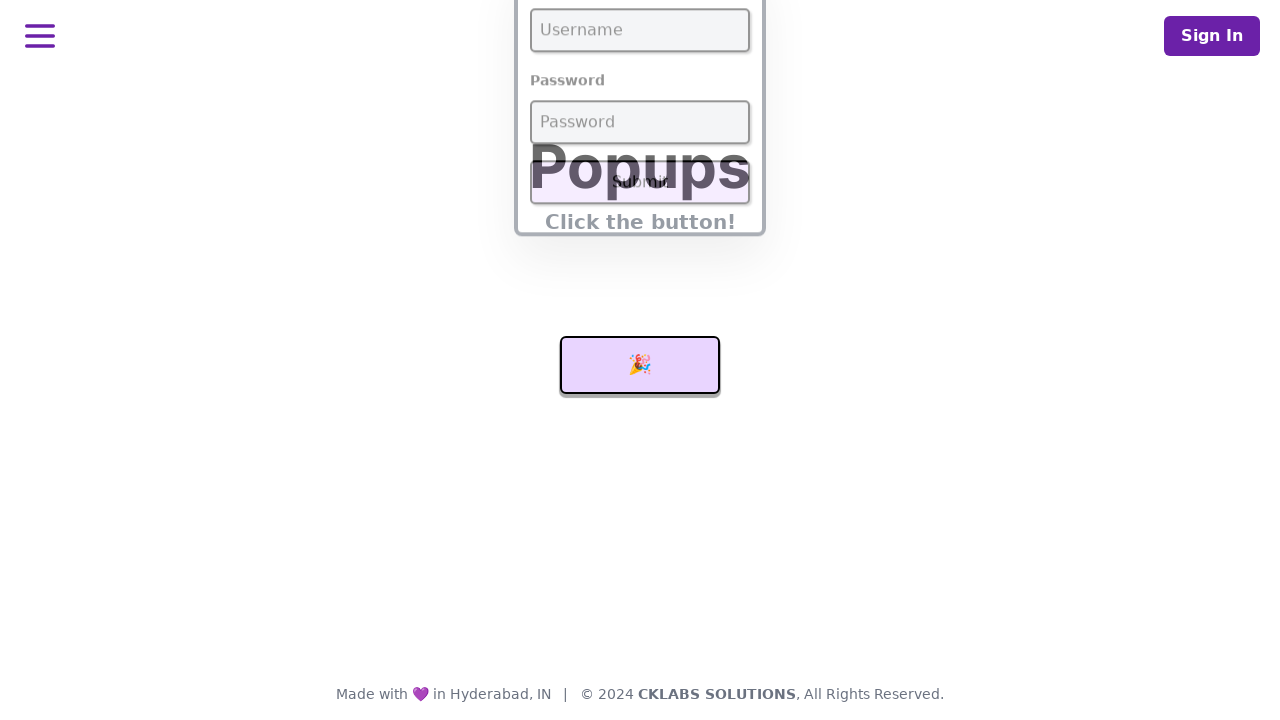

Popup form loaded and username field is visible
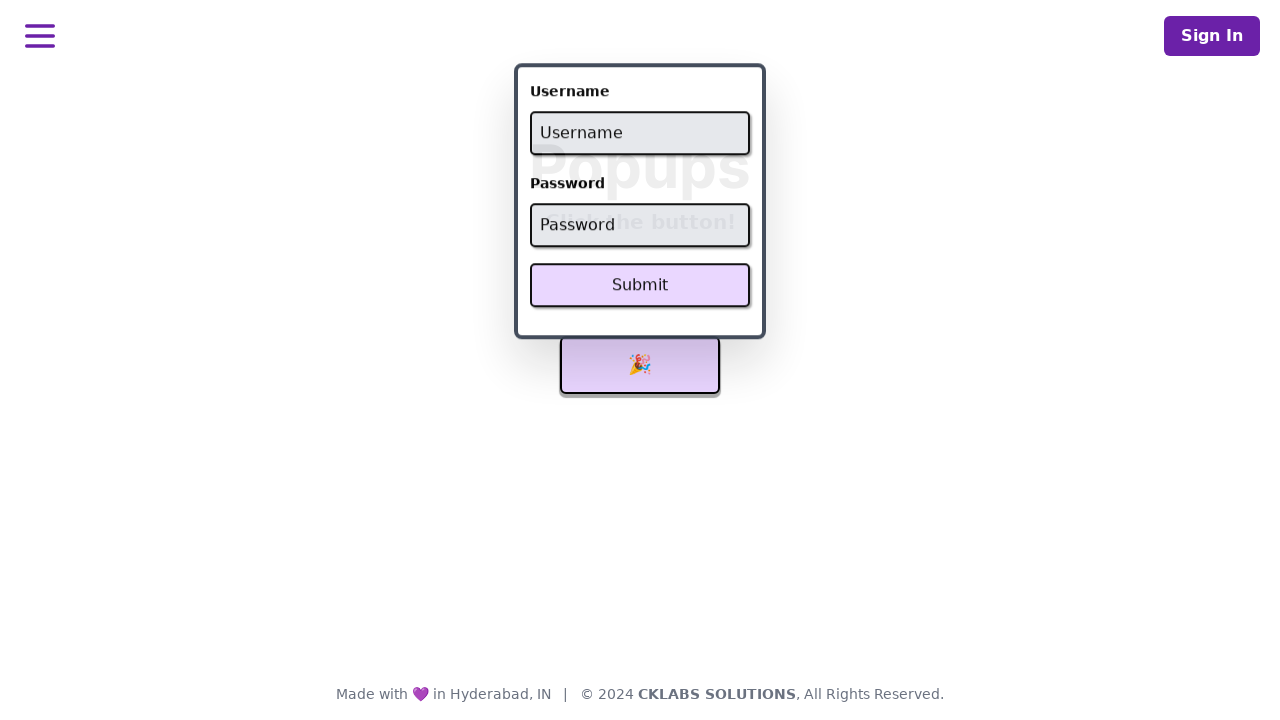

Filled username field with 'admin' on #username
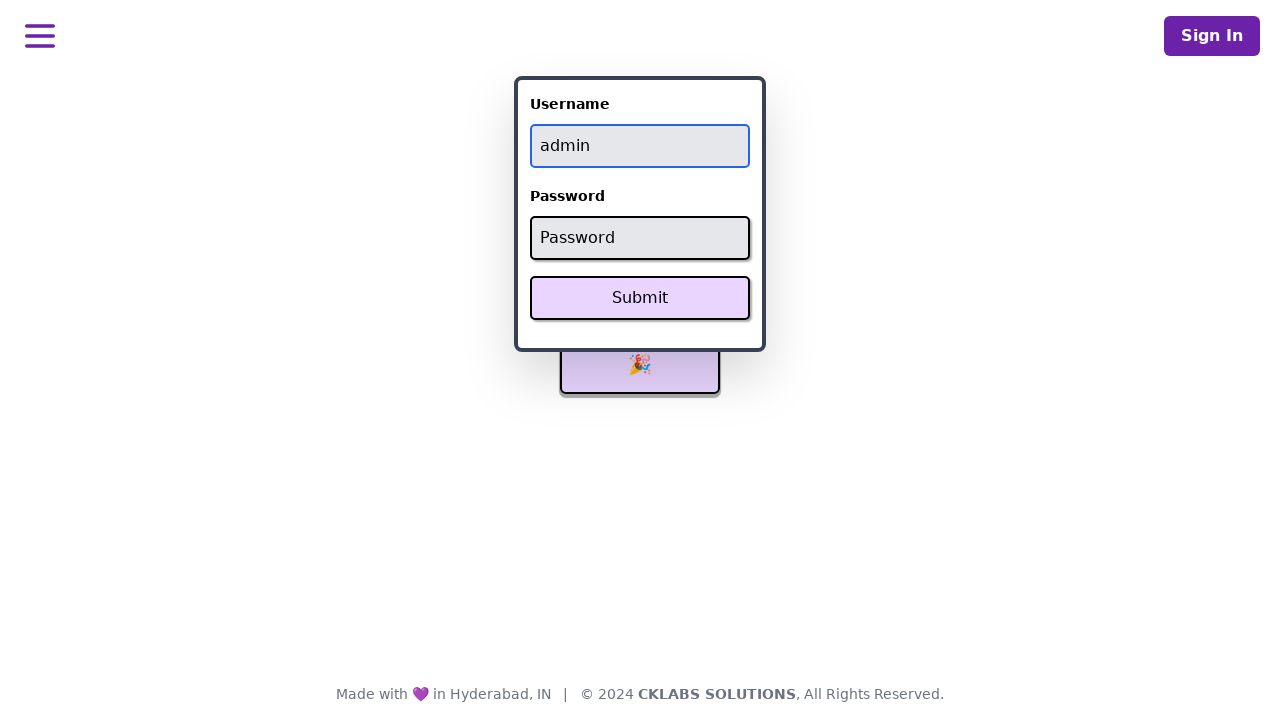

Filled password field with 'password' on #password
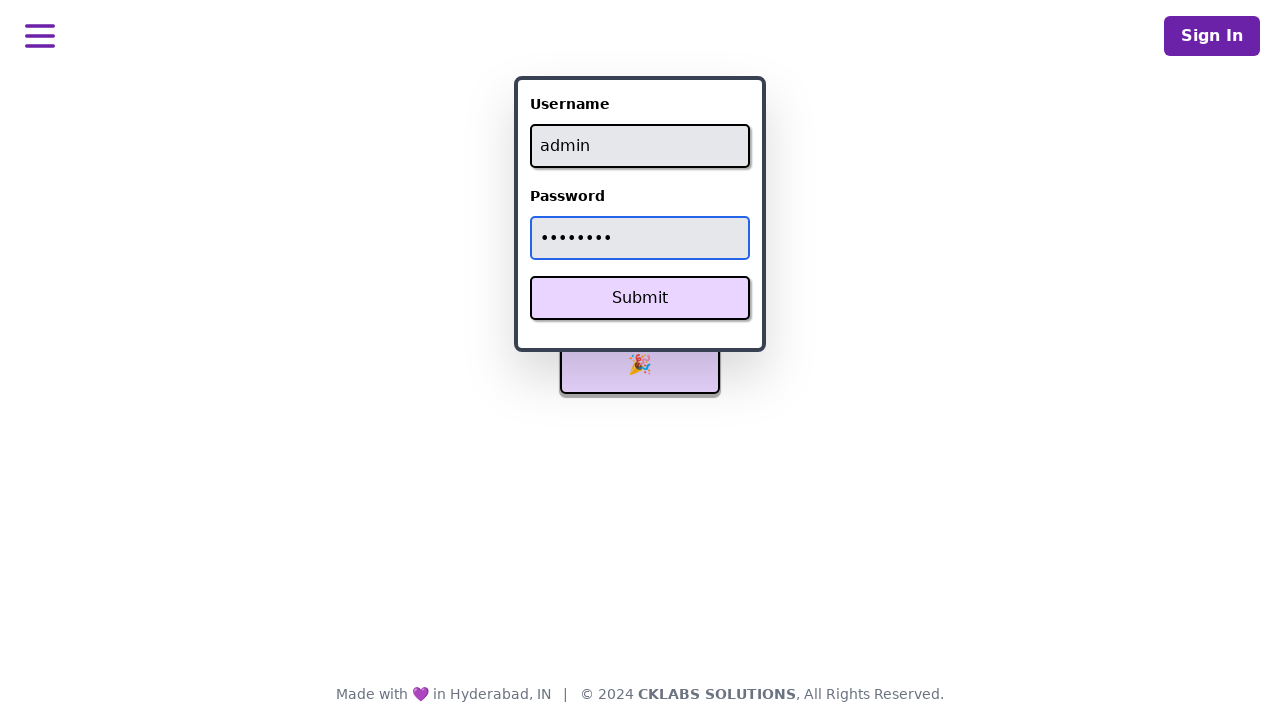

Clicked Submit button in popup form at (640, 298) on xpath=//button[text()='Submit']
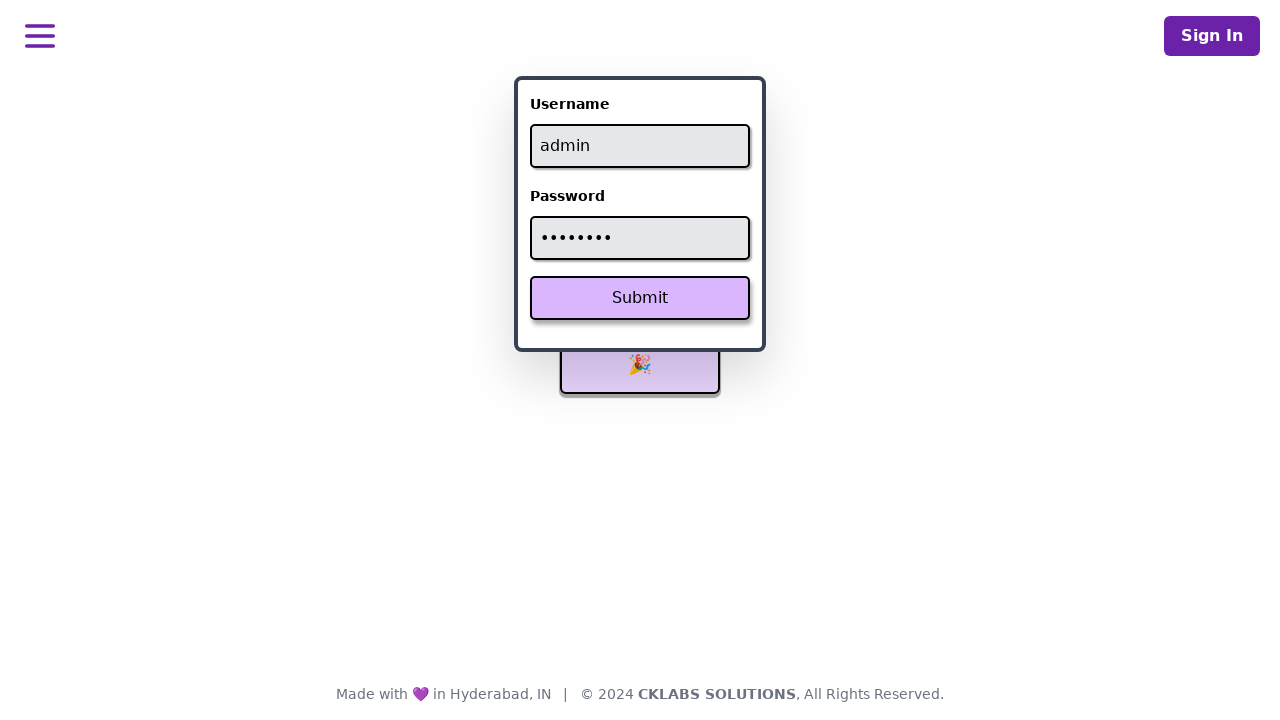

Success message appeared on page
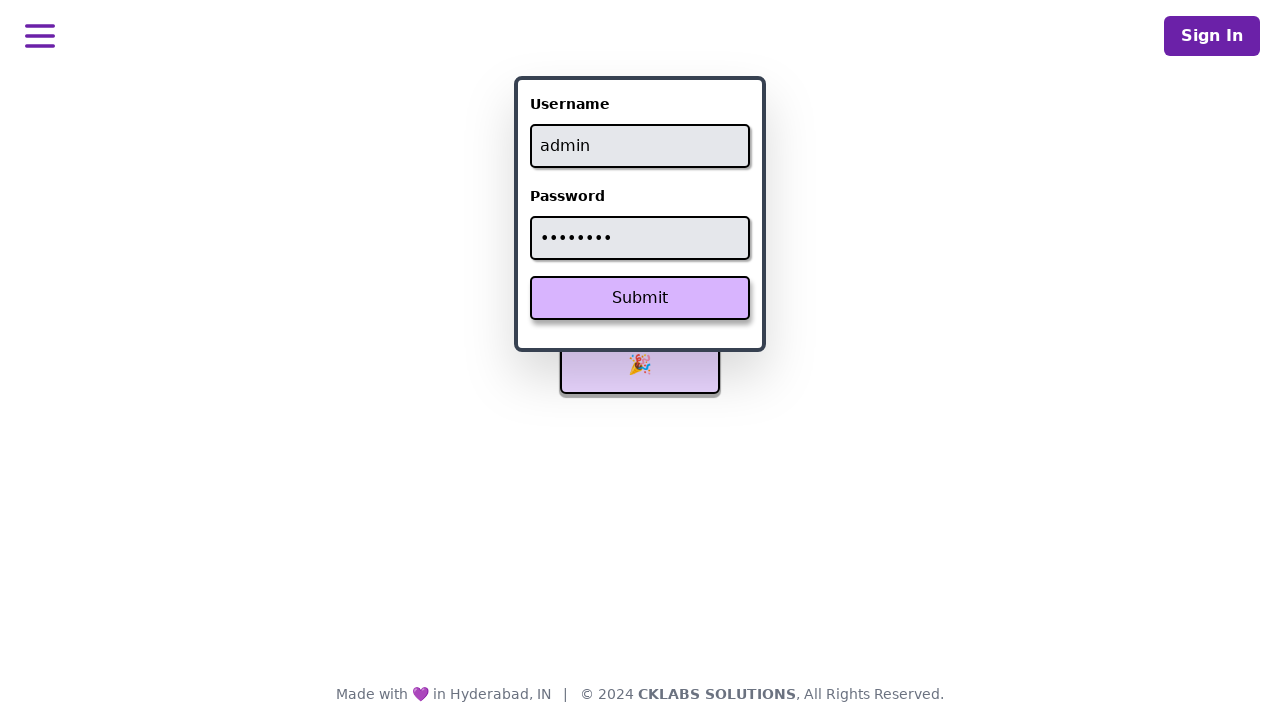

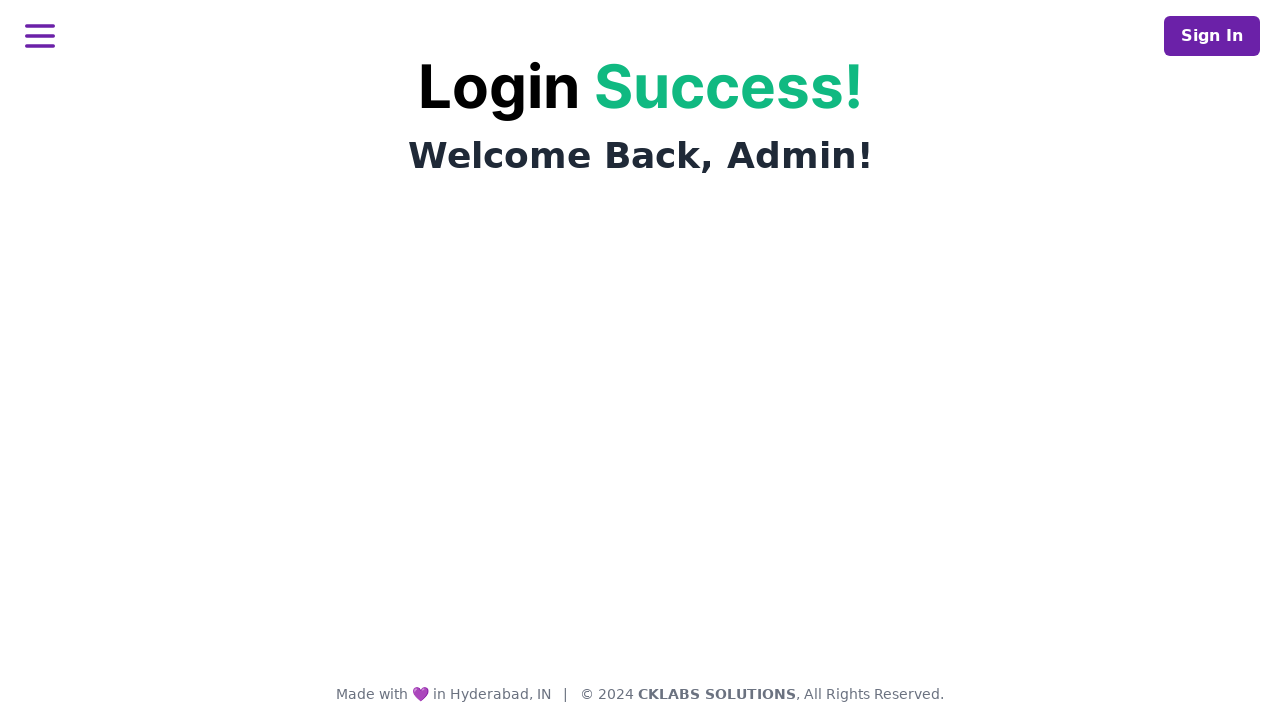